Tests scrolling functionality by navigating to the Selenium website and scrolling to the News section element

Starting URL: https://www.selenium.dev/

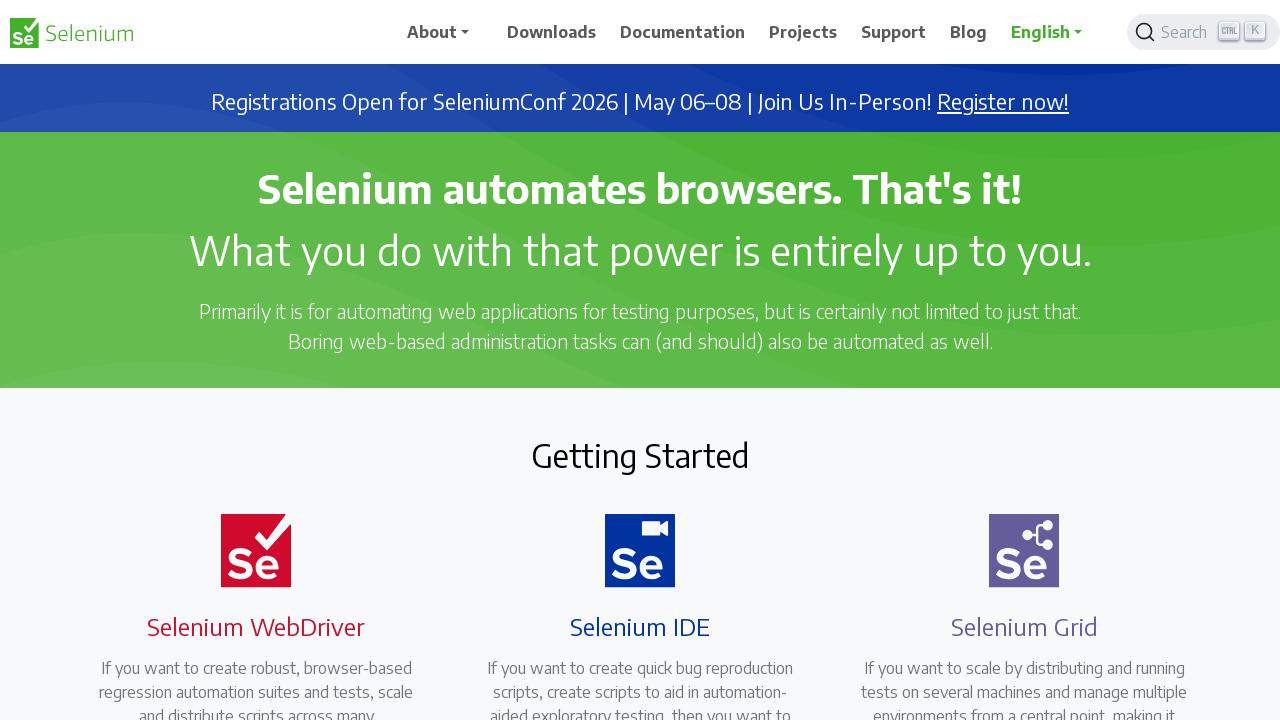

Located News heading element using XPath selector
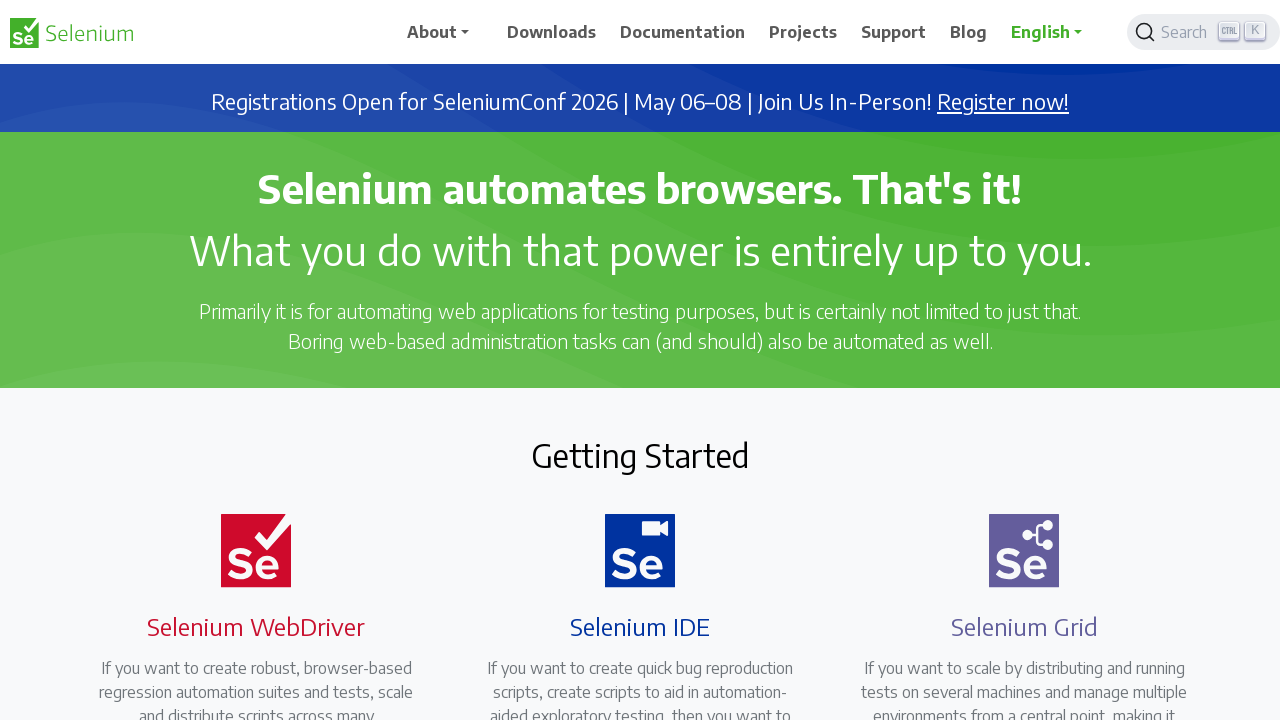

Scrolled to News section element
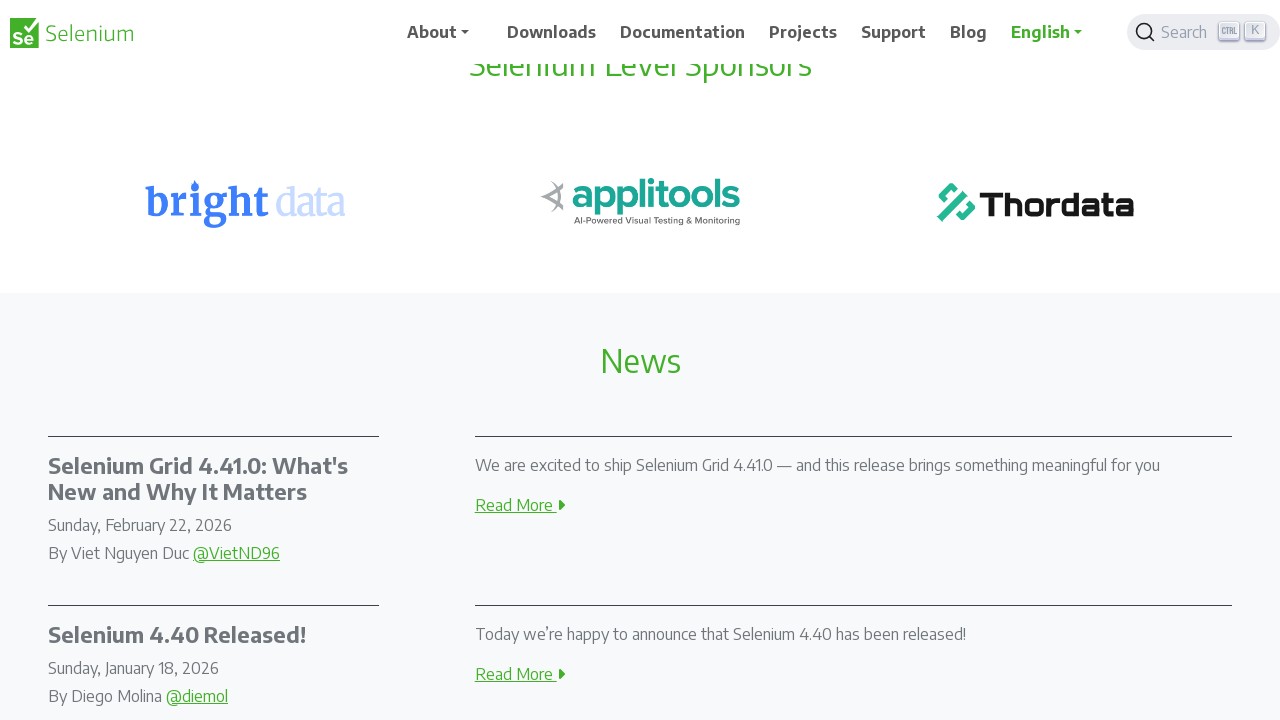

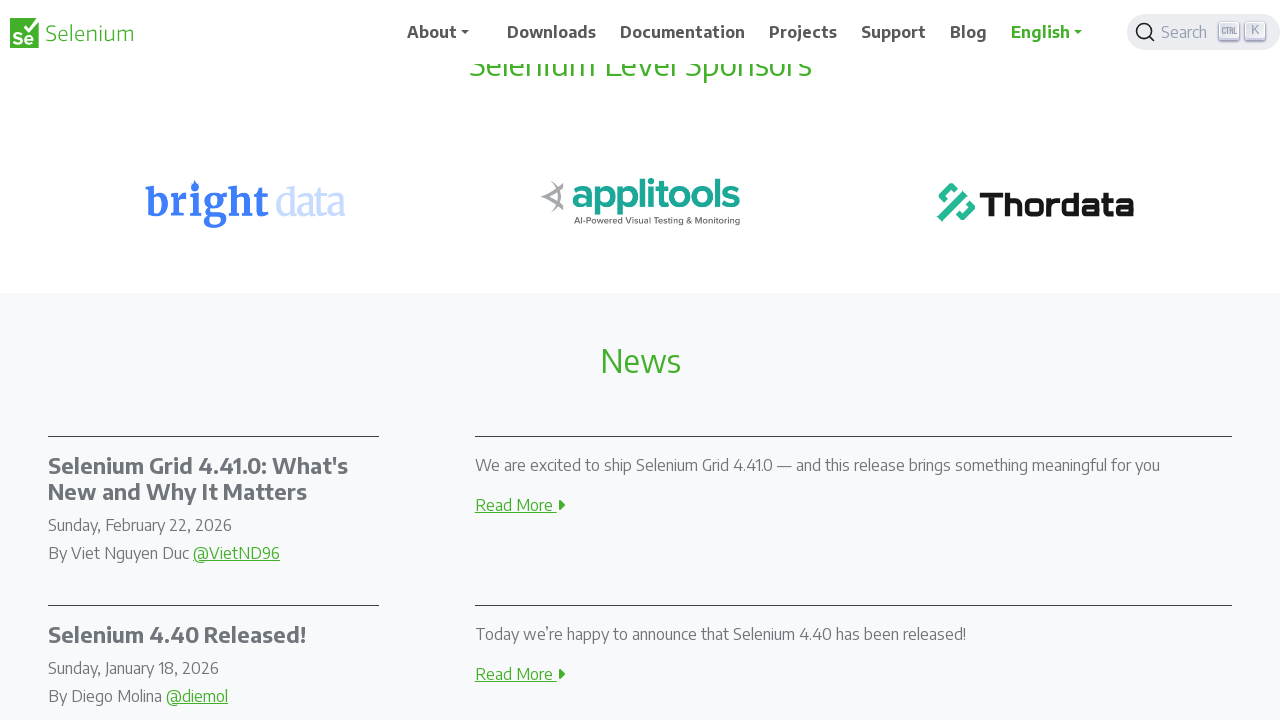